Tests that the complete all checkbox updates state when individual items are completed or cleared

Starting URL: https://demo.playwright.dev/todomvc

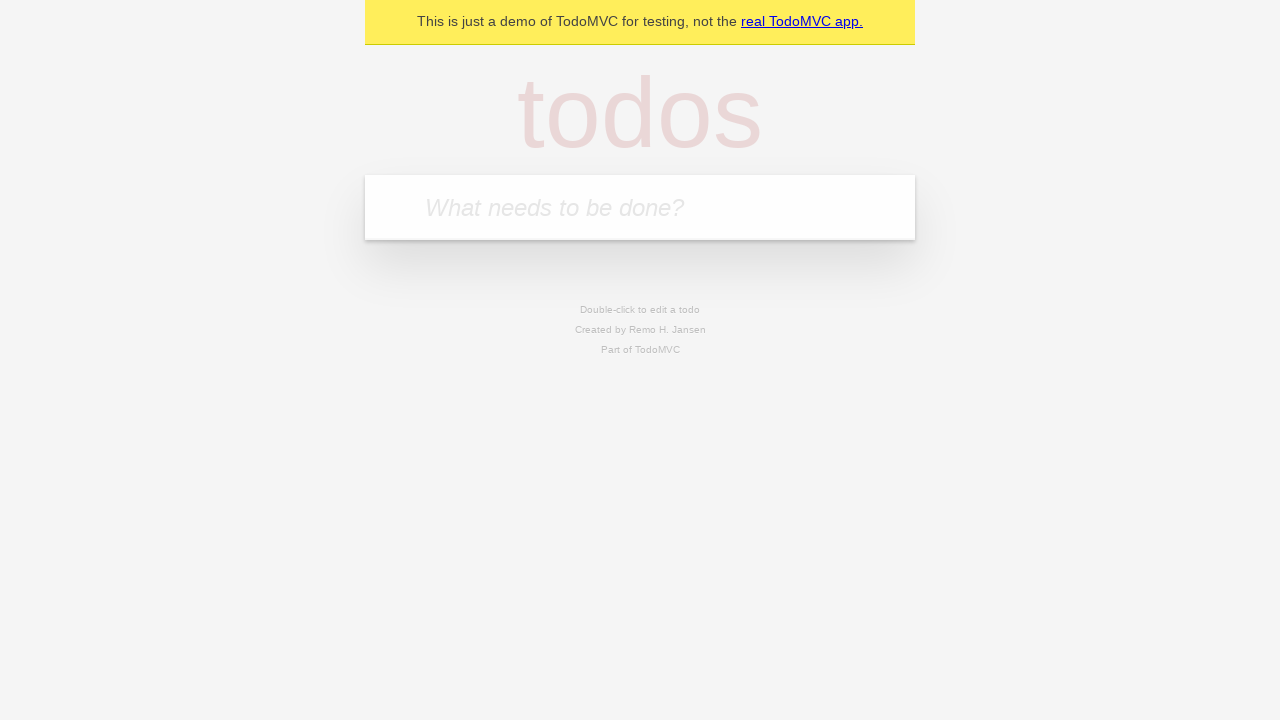

Filled new todo field with 'buy some cheese' on internal:attr=[placeholder="What needs to be done?"i]
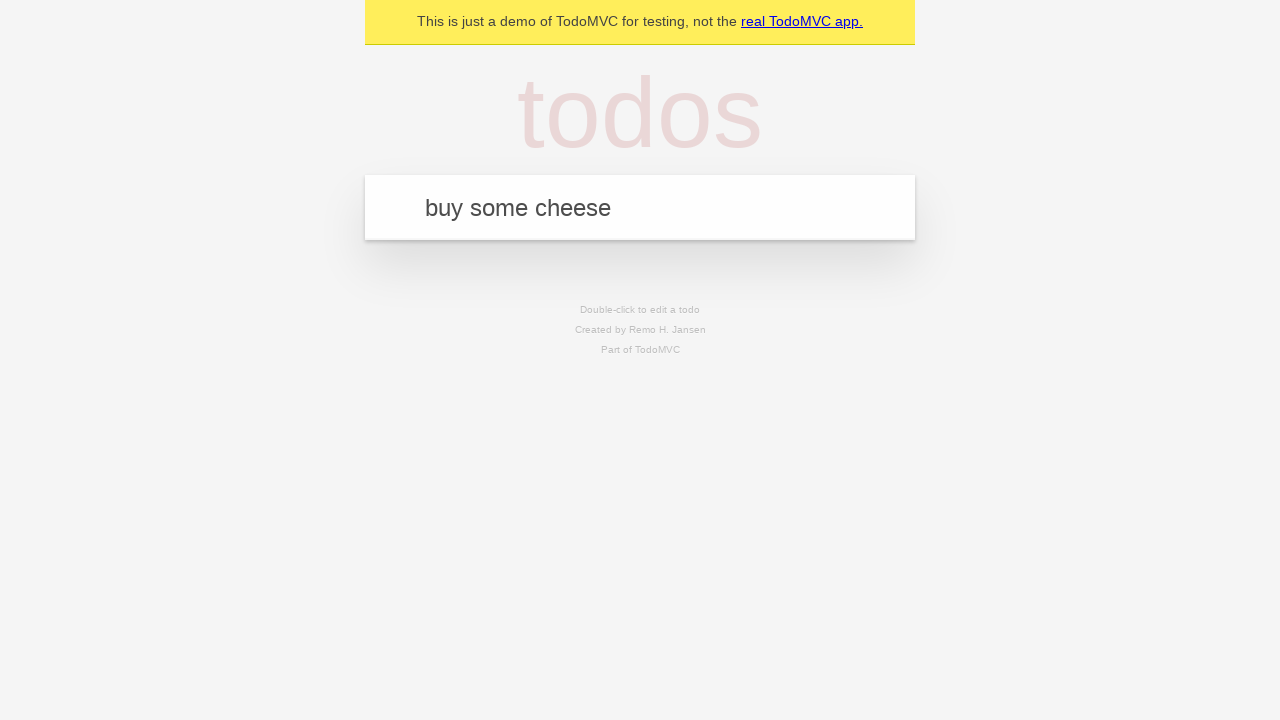

Pressed Enter to add 'buy some cheese' to todo list on internal:attr=[placeholder="What needs to be done?"i]
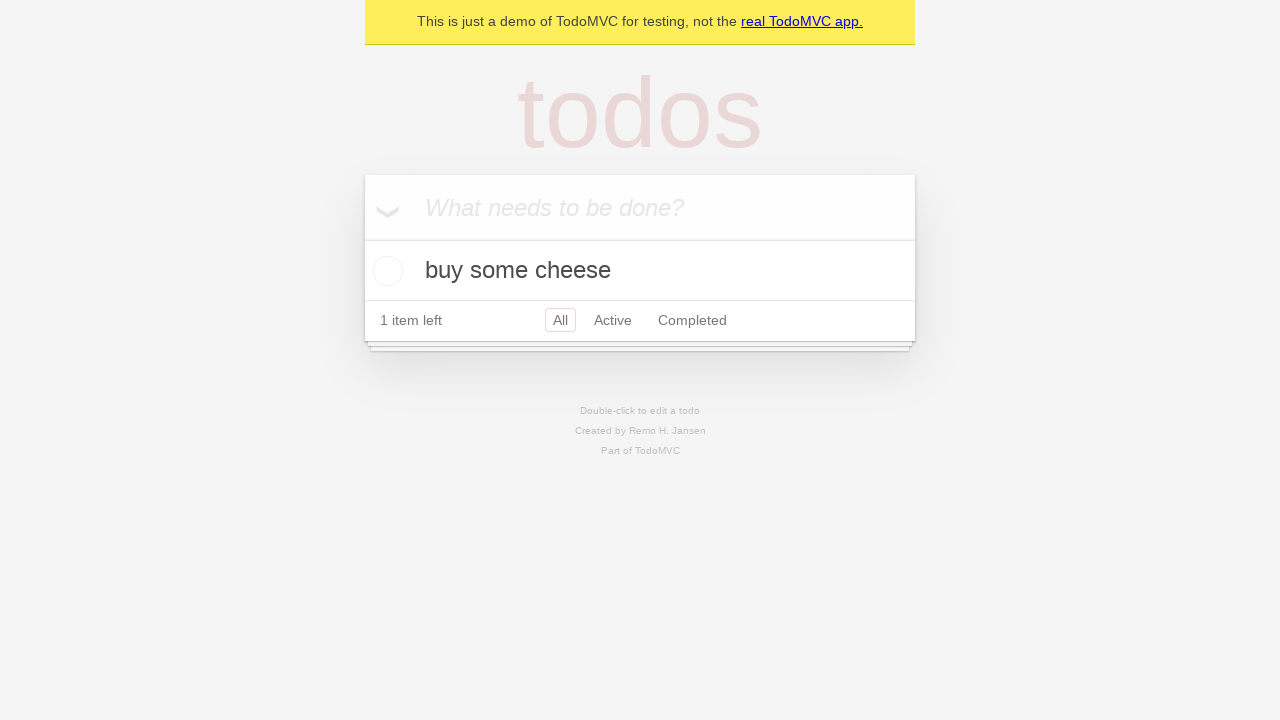

Filled new todo field with 'feed the cat' on internal:attr=[placeholder="What needs to be done?"i]
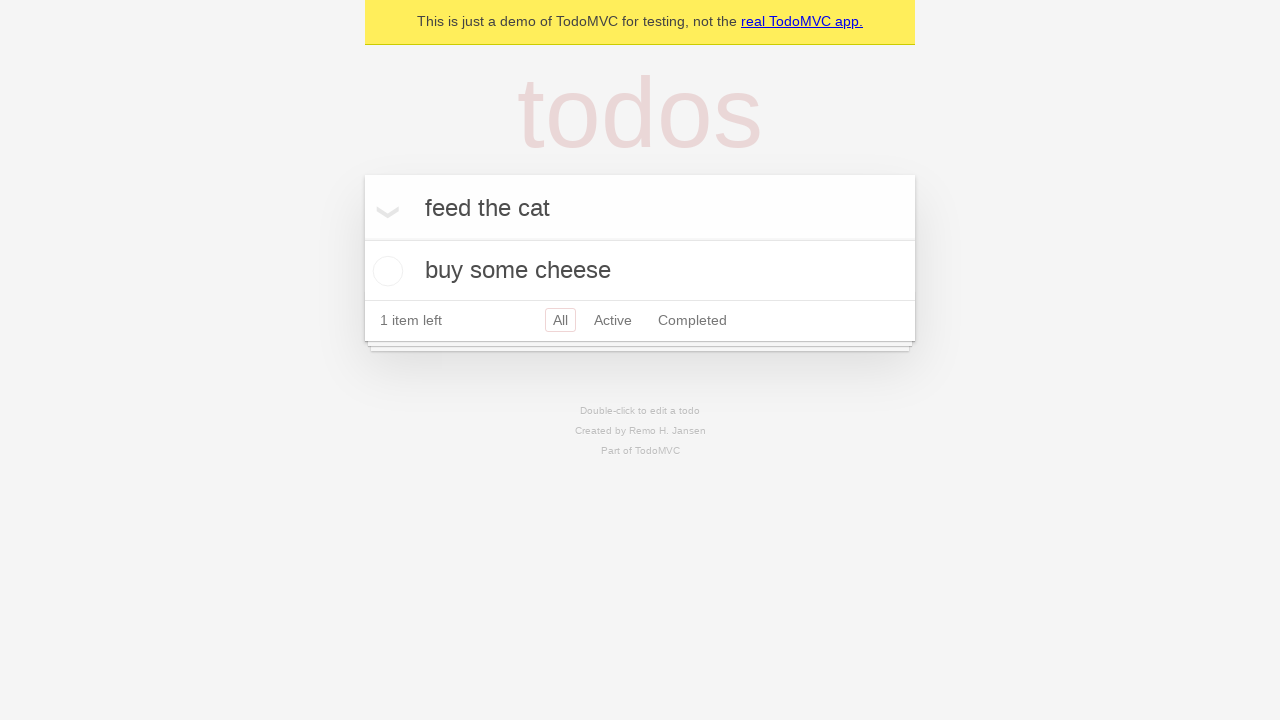

Pressed Enter to add 'feed the cat' to todo list on internal:attr=[placeholder="What needs to be done?"i]
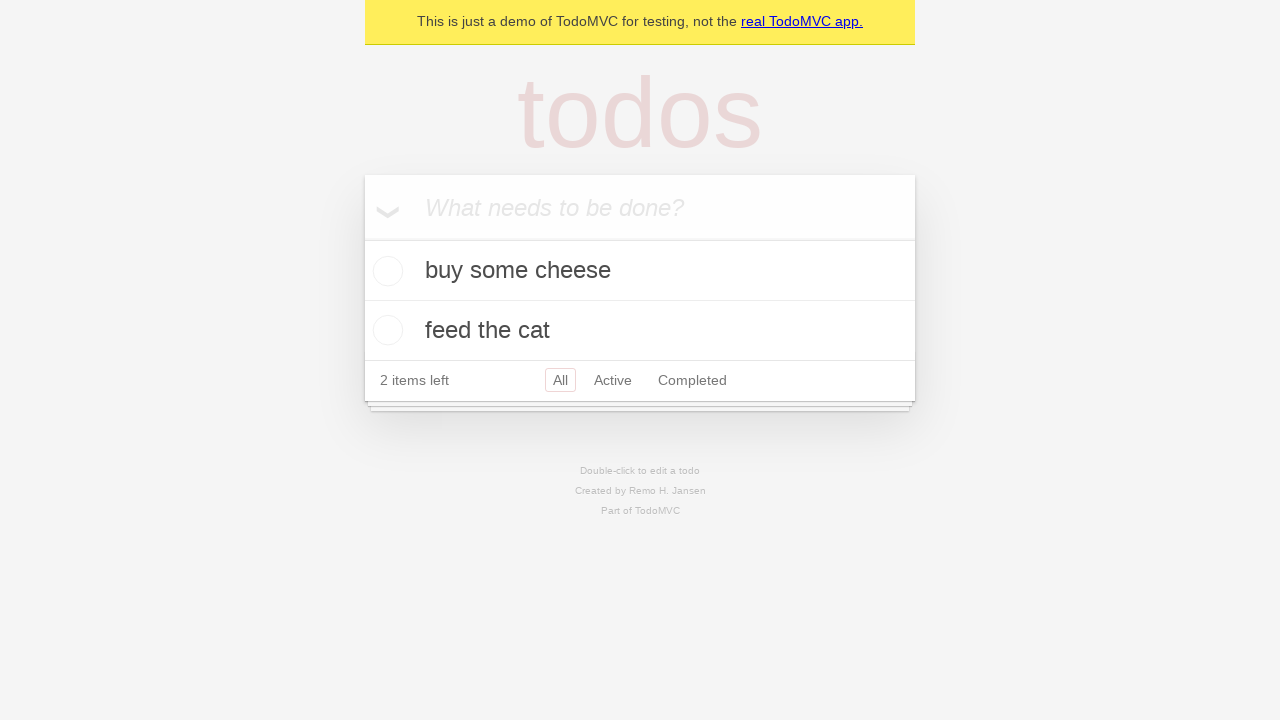

Filled new todo field with 'book a doctors appointment' on internal:attr=[placeholder="What needs to be done?"i]
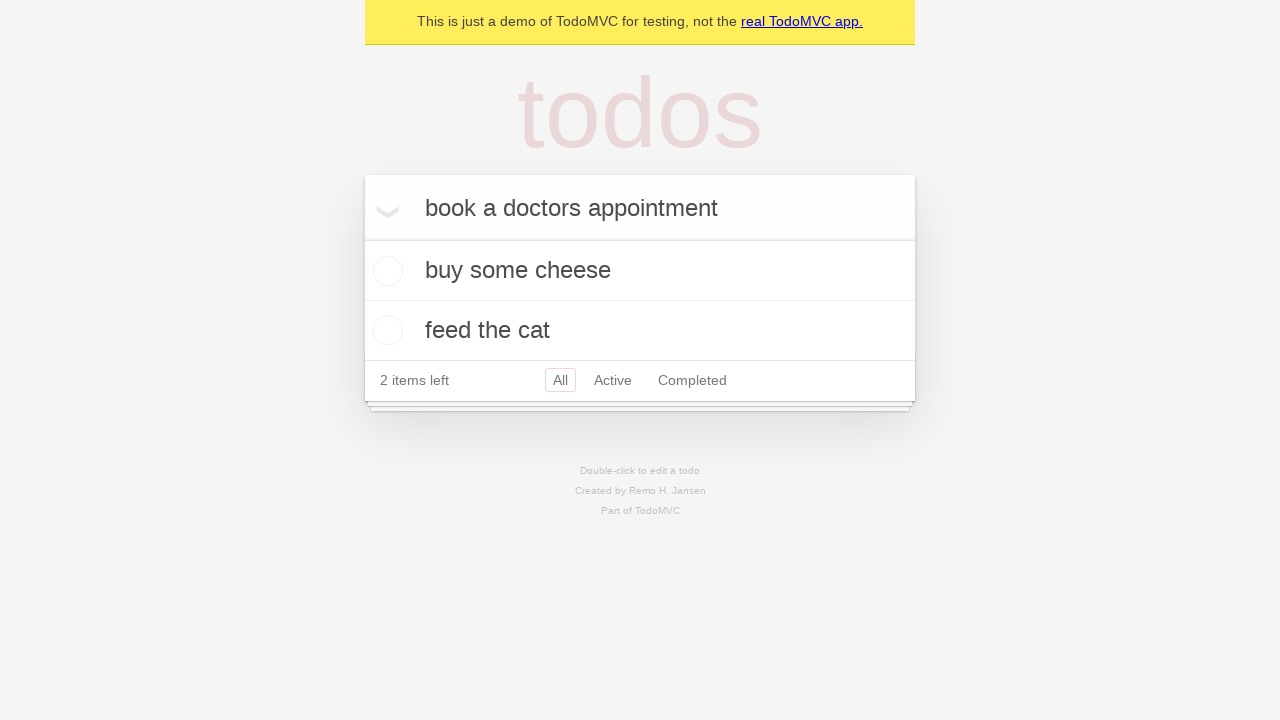

Pressed Enter to add 'book a doctors appointment' to todo list on internal:attr=[placeholder="What needs to be done?"i]
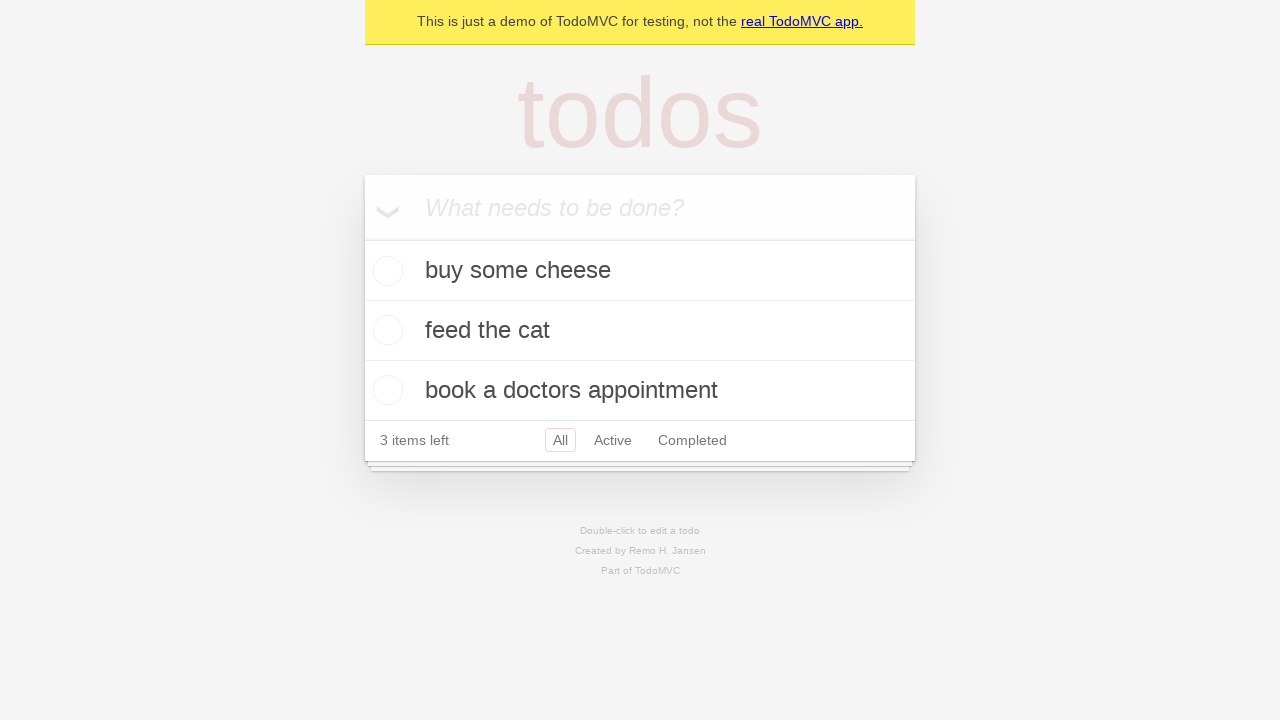

Waited for all 3 todo items to be loaded
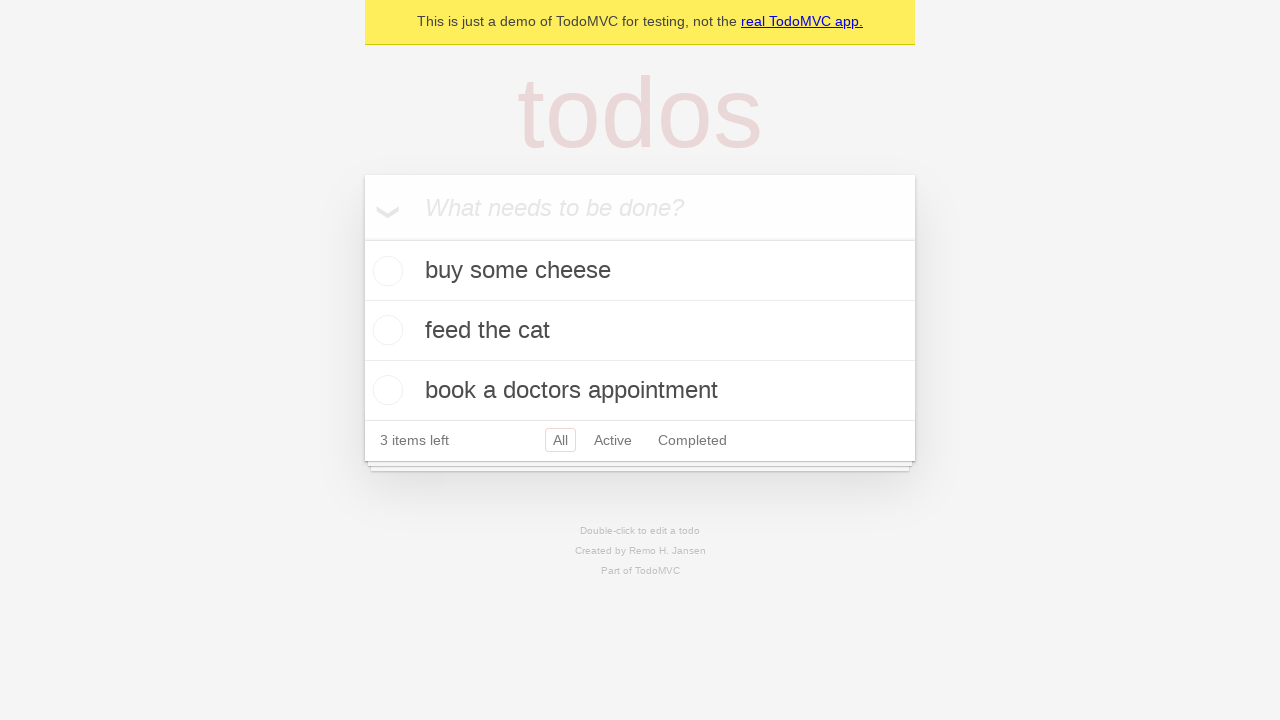

Checked the 'Mark all as complete' checkbox at (362, 238) on internal:label="Mark all as complete"i
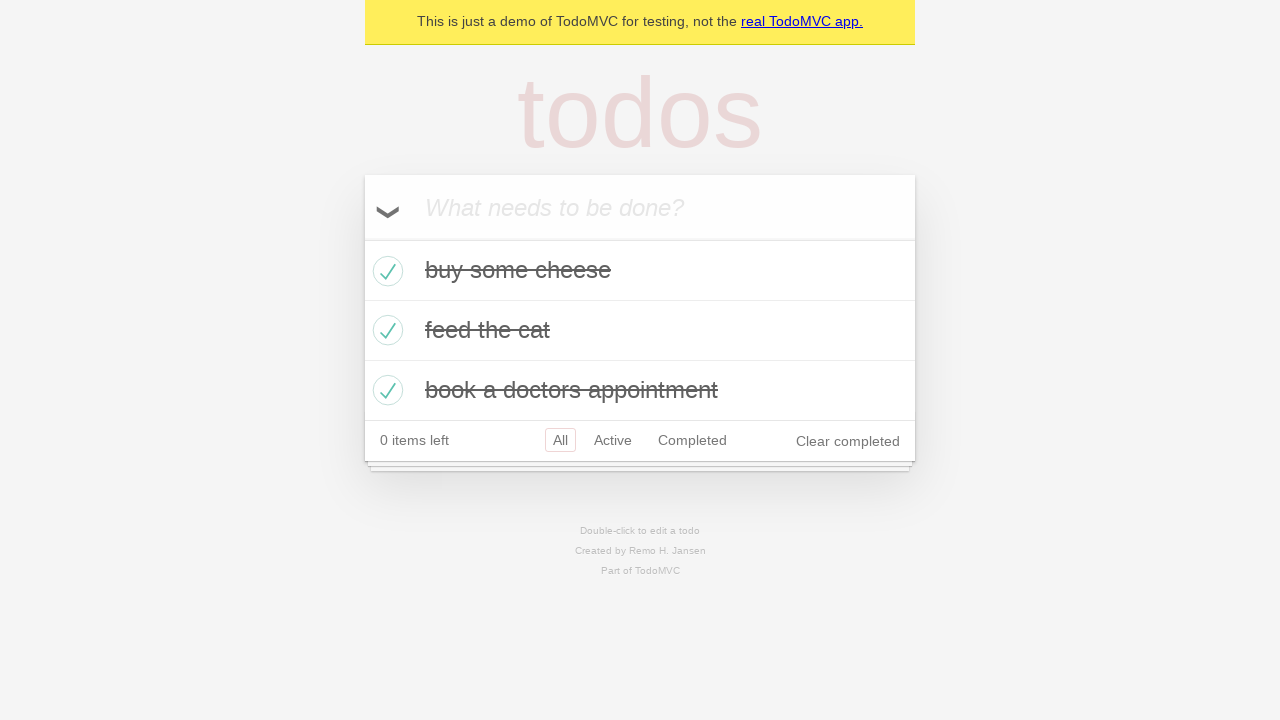

Unchecked the first todo item at (385, 271) on internal:testid=[data-testid="todo-item"s] >> nth=0 >> internal:role=checkbox
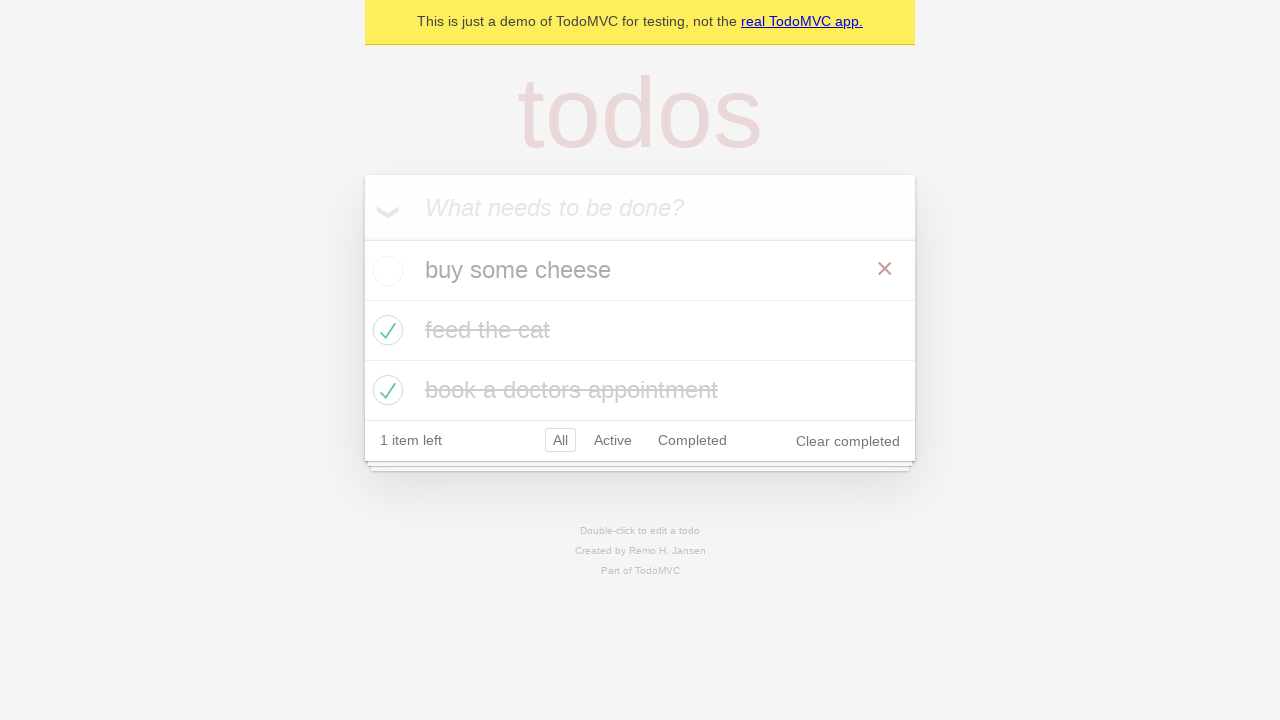

Checked the first todo item again at (385, 271) on internal:testid=[data-testid="todo-item"s] >> nth=0 >> internal:role=checkbox
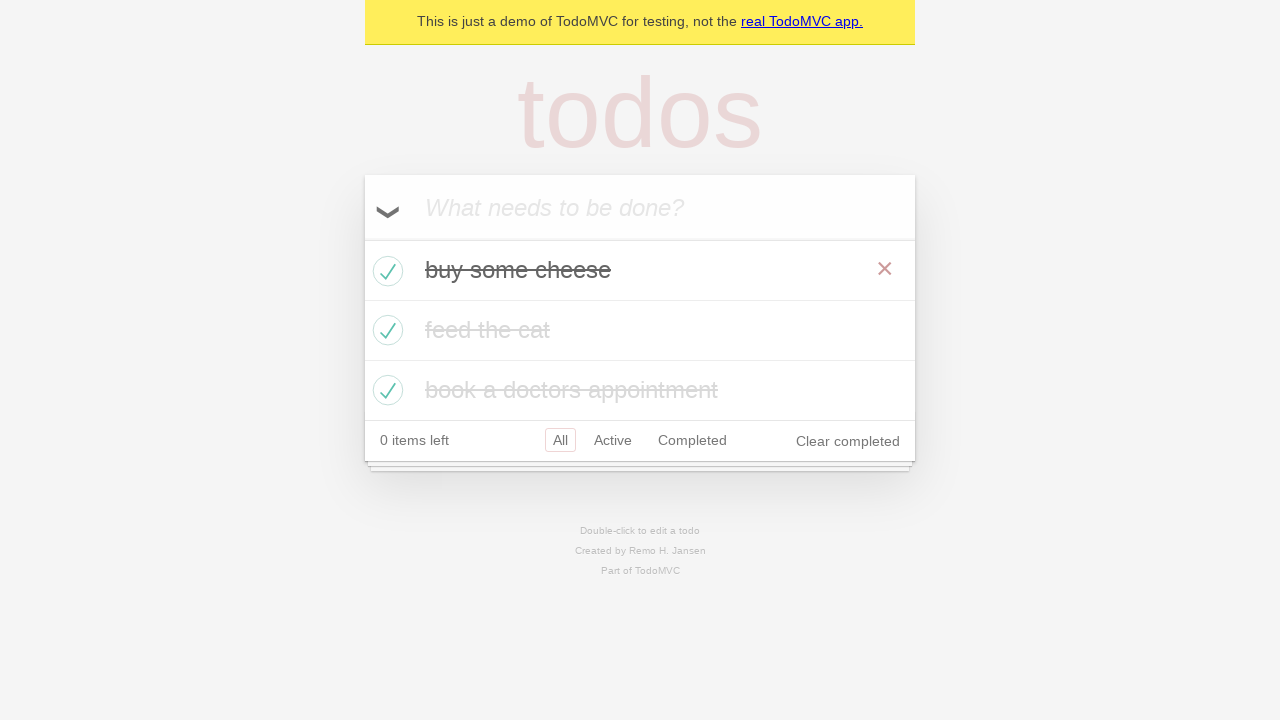

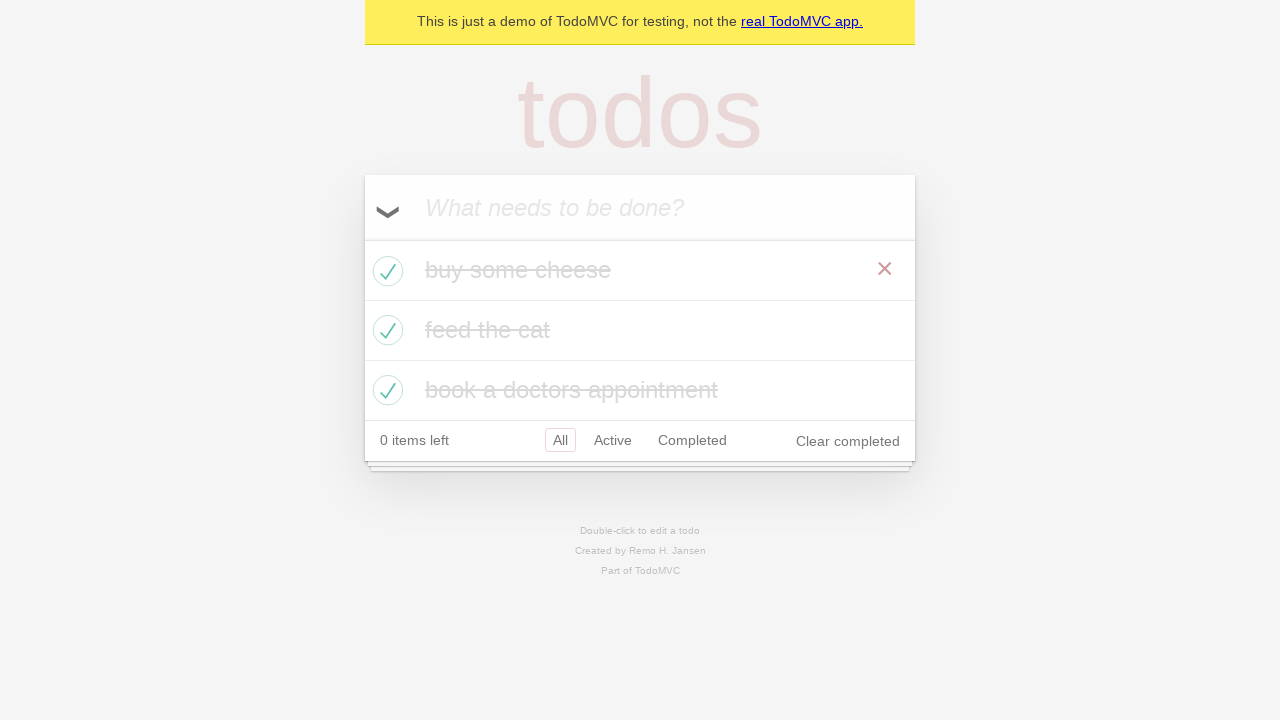